Tests footer links for privacy policy and terms of service by clicking them and verifying new tabs open with correct content

Starting URL: https://crio-qkart-frontend-qa.vercel.app/

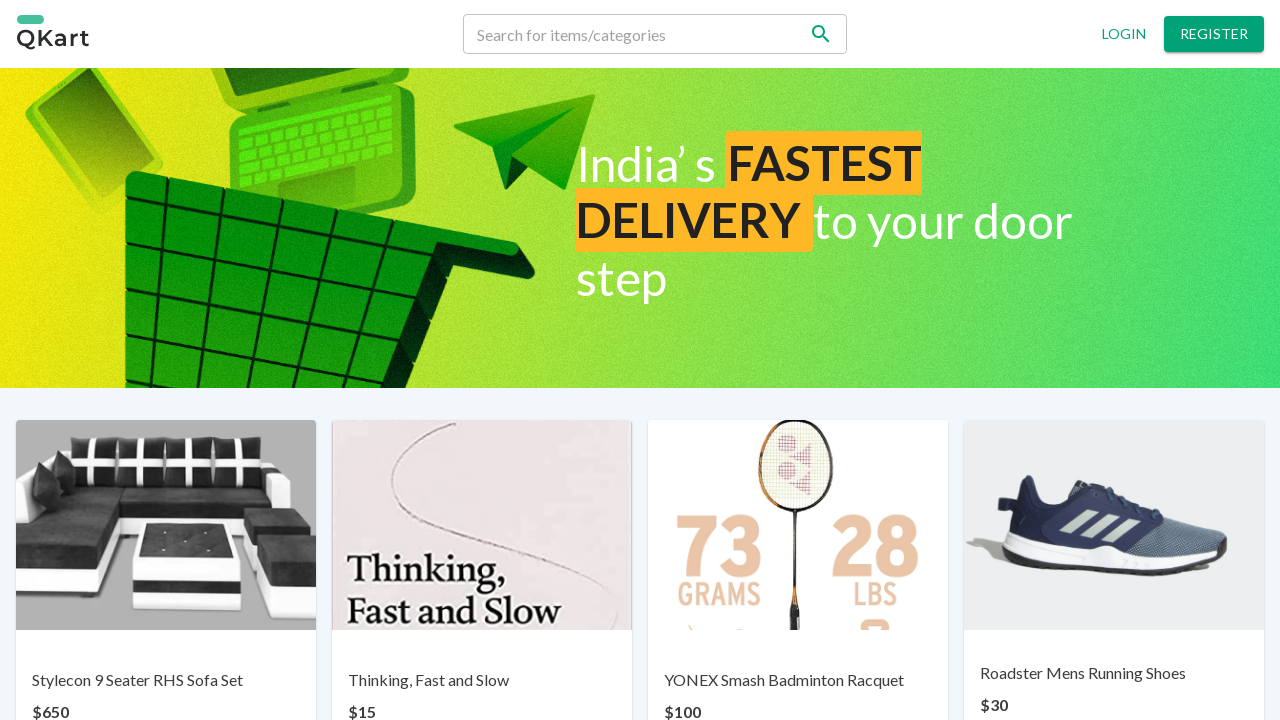

Clicked on privacy policy footer link at (486, 667) on a:has-text('Privacy policy')
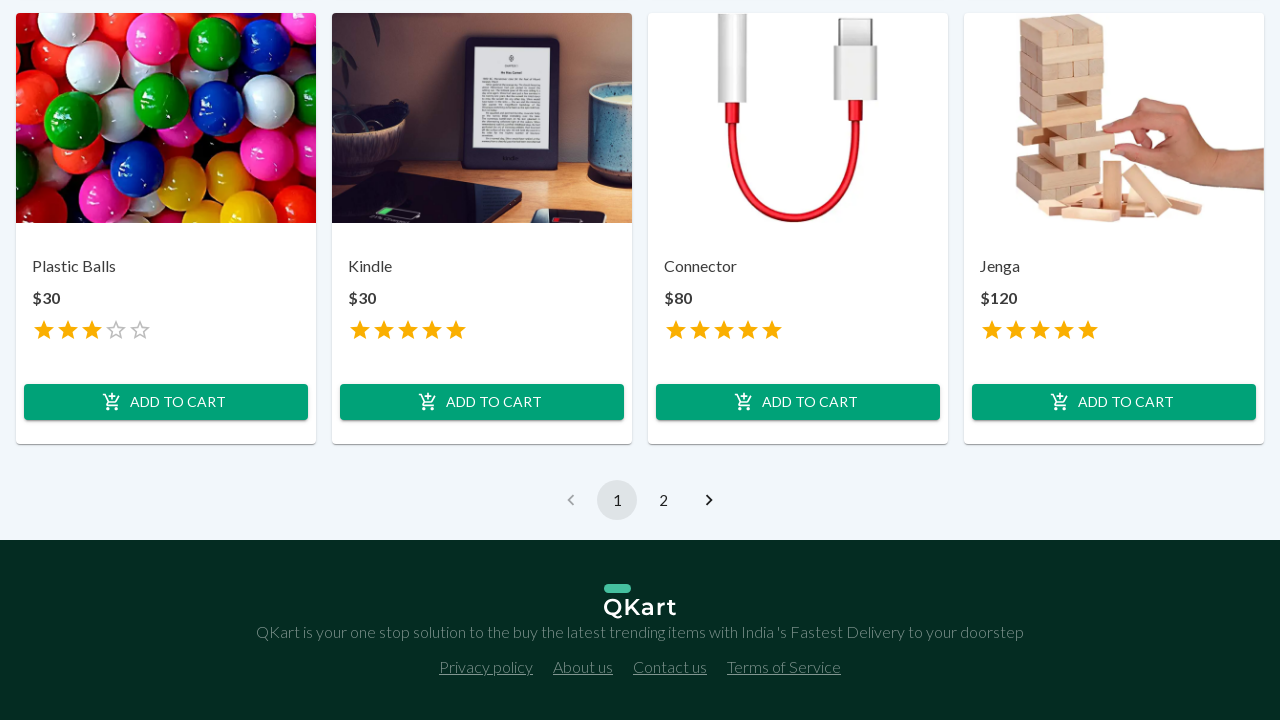

Clicked on terms of service footer link at (784, 667) on a:has-text('Terms of Service')
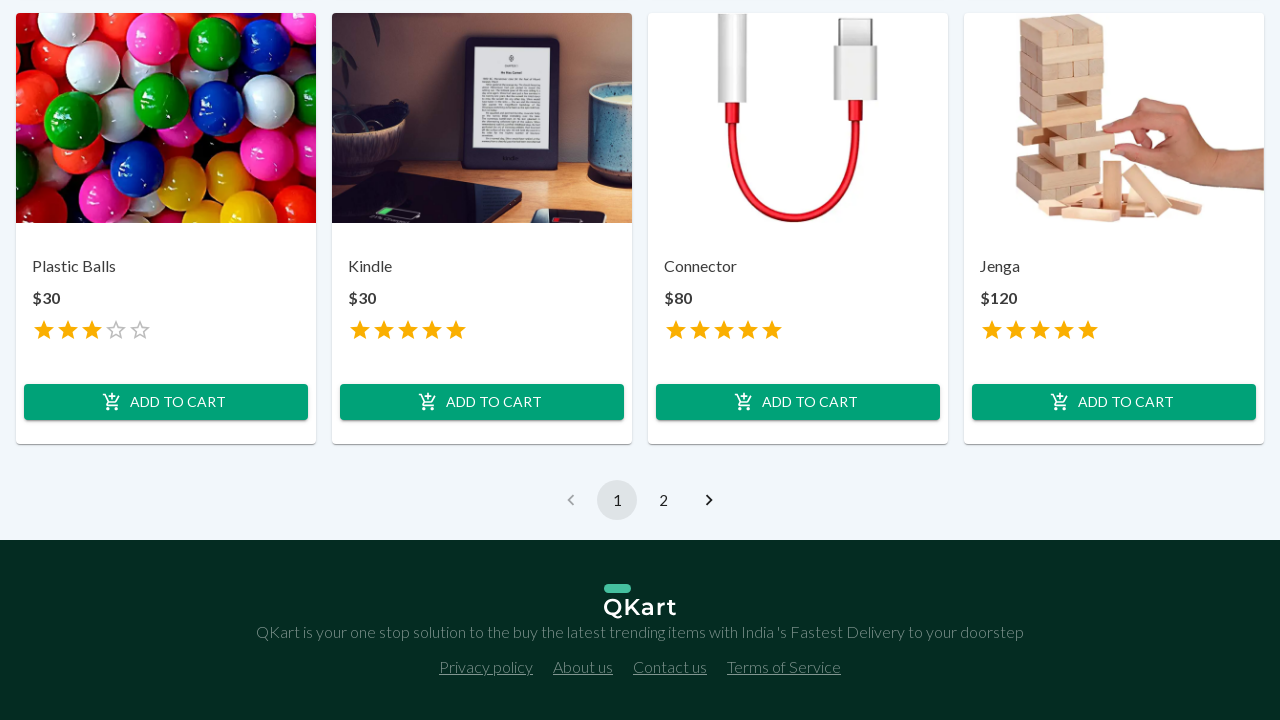

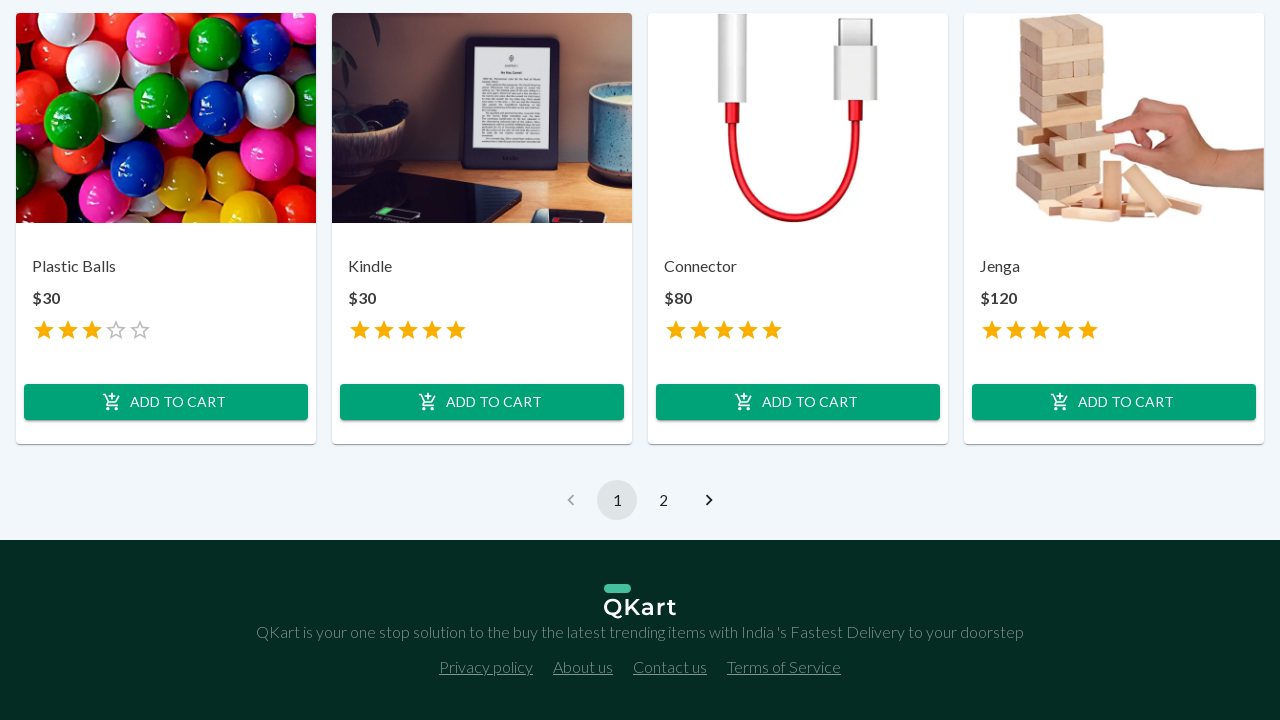